Tests iframe interactions by filling form fields inside a frame

Starting URL: https://letcode.in/frame

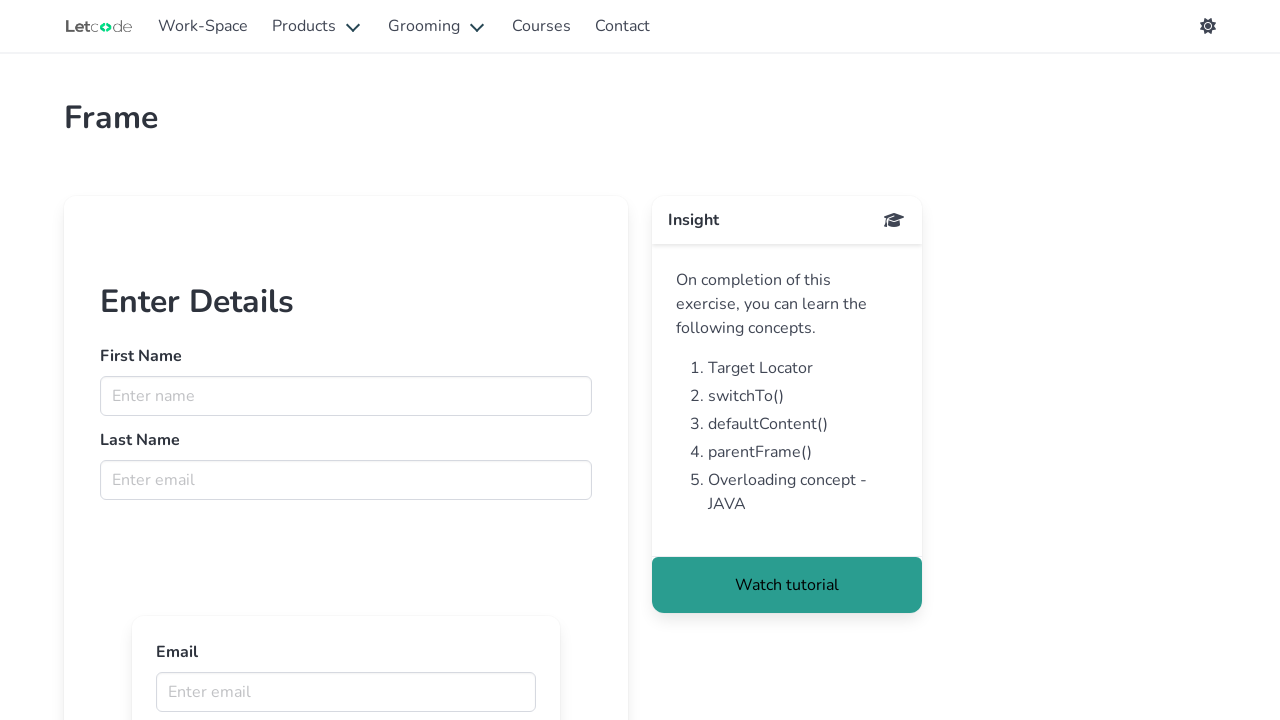

Located iframe with ID 'firstFr'
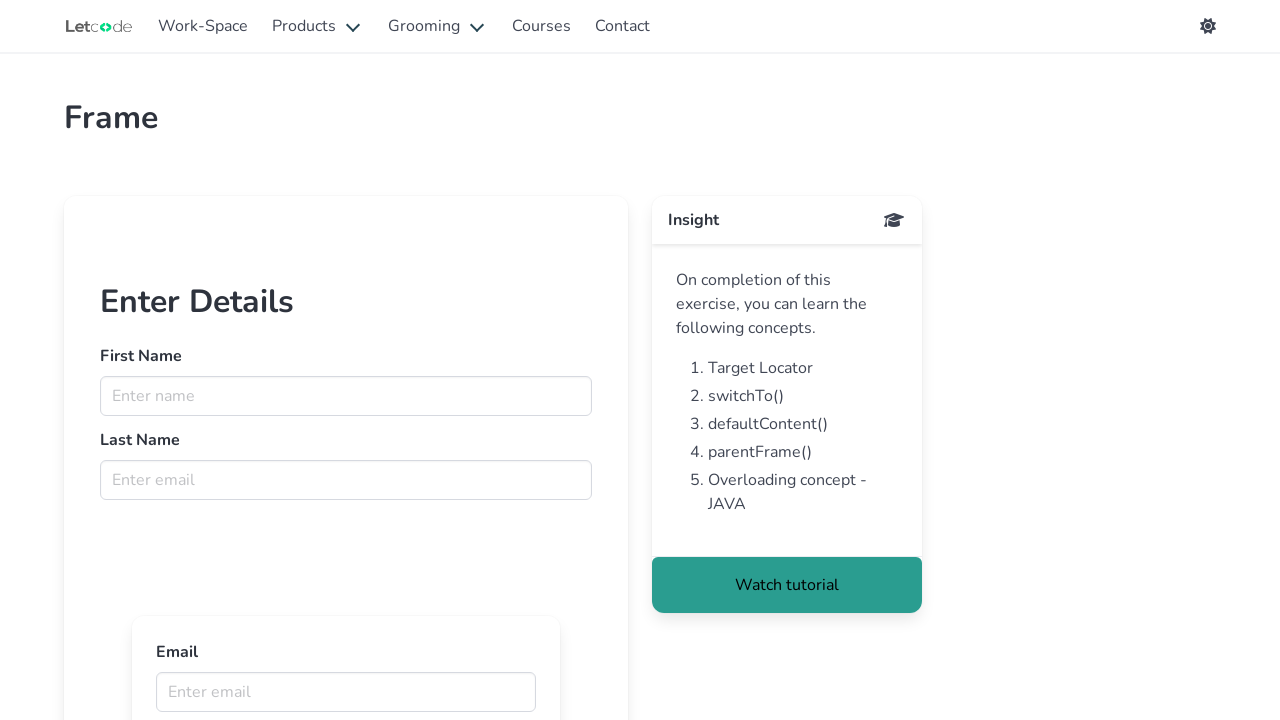

Filled name field with 'John' inside iframe on #firstFr >> internal:control=enter-frame >> internal:attr=[placeholder="Enter na
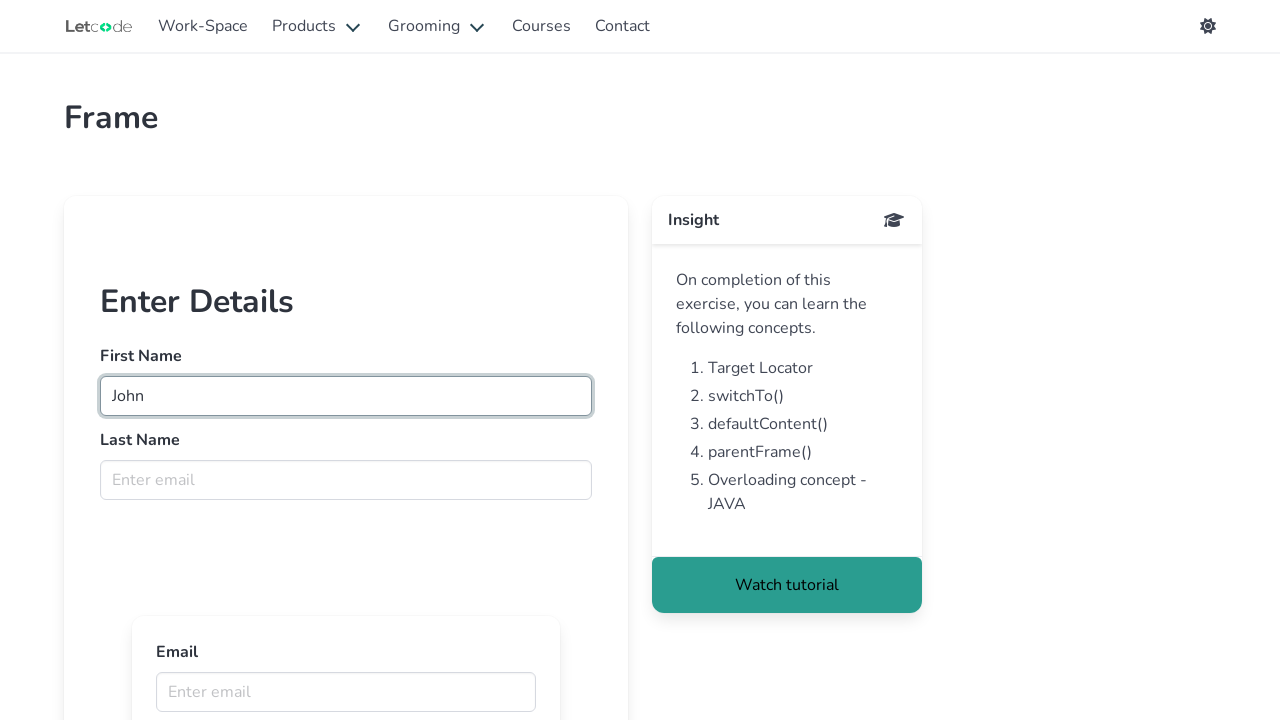

Filled email field with 'Snow' inside iframe on #firstFr >> internal:control=enter-frame >> internal:attr=[placeholder="Enter em
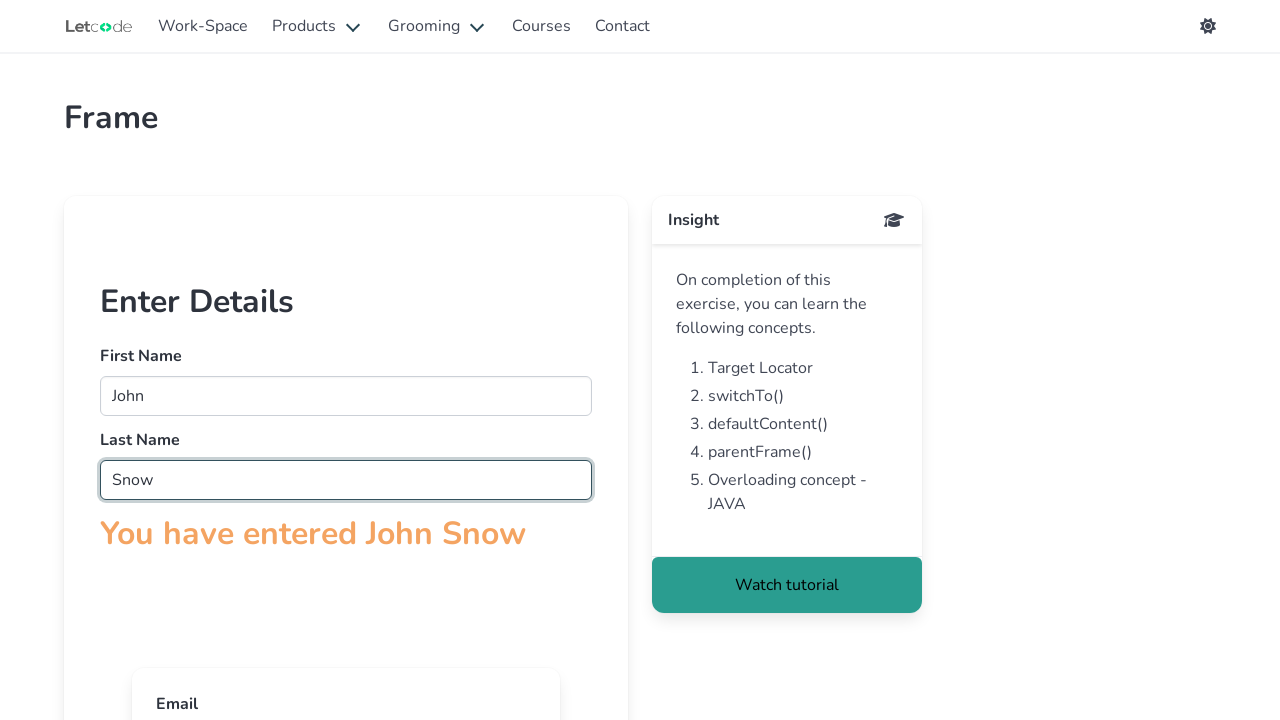

Verified combined text appeared in title element
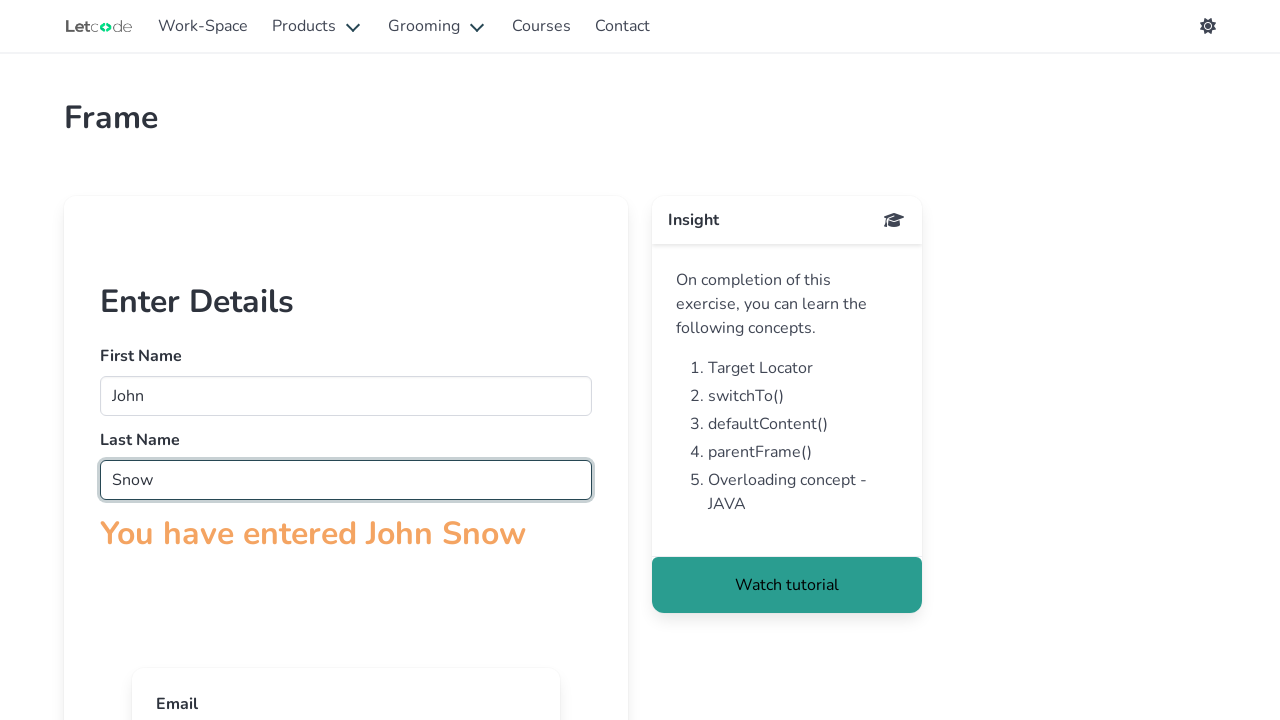

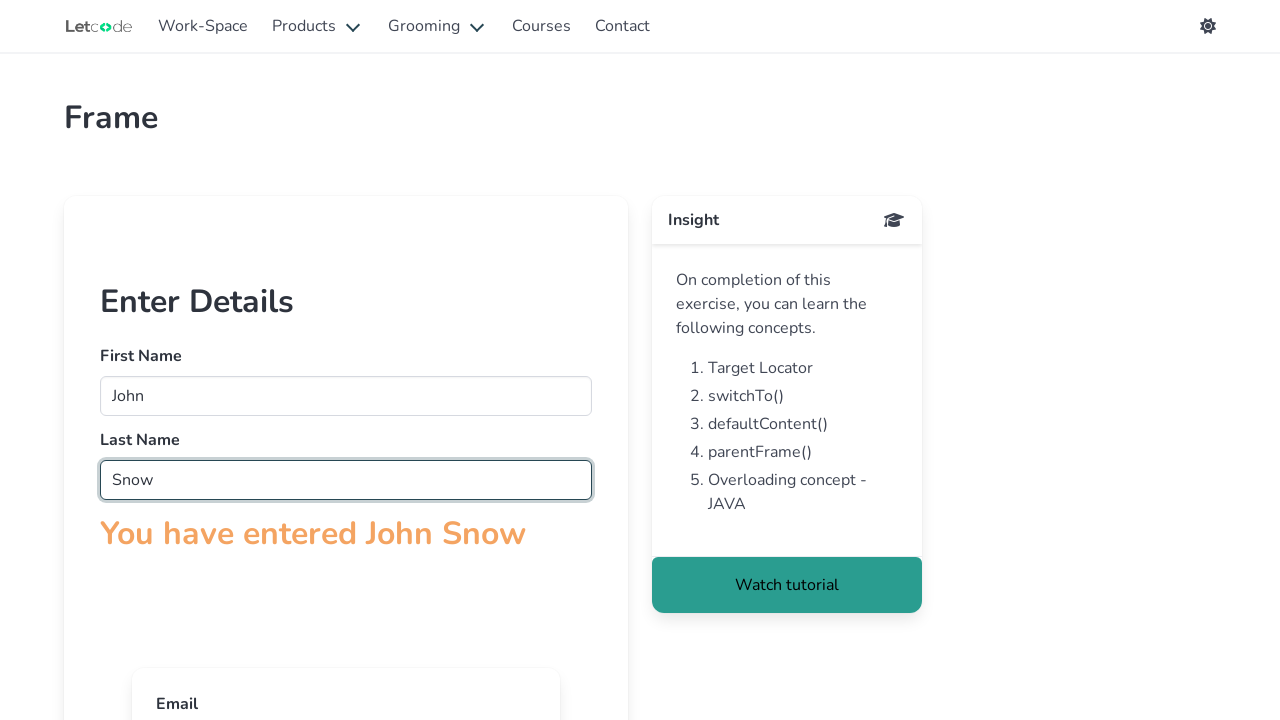